Navigates to the Form Authentication page and verifies the URL is correct

Starting URL: https://the-internet.herokuapp.com/

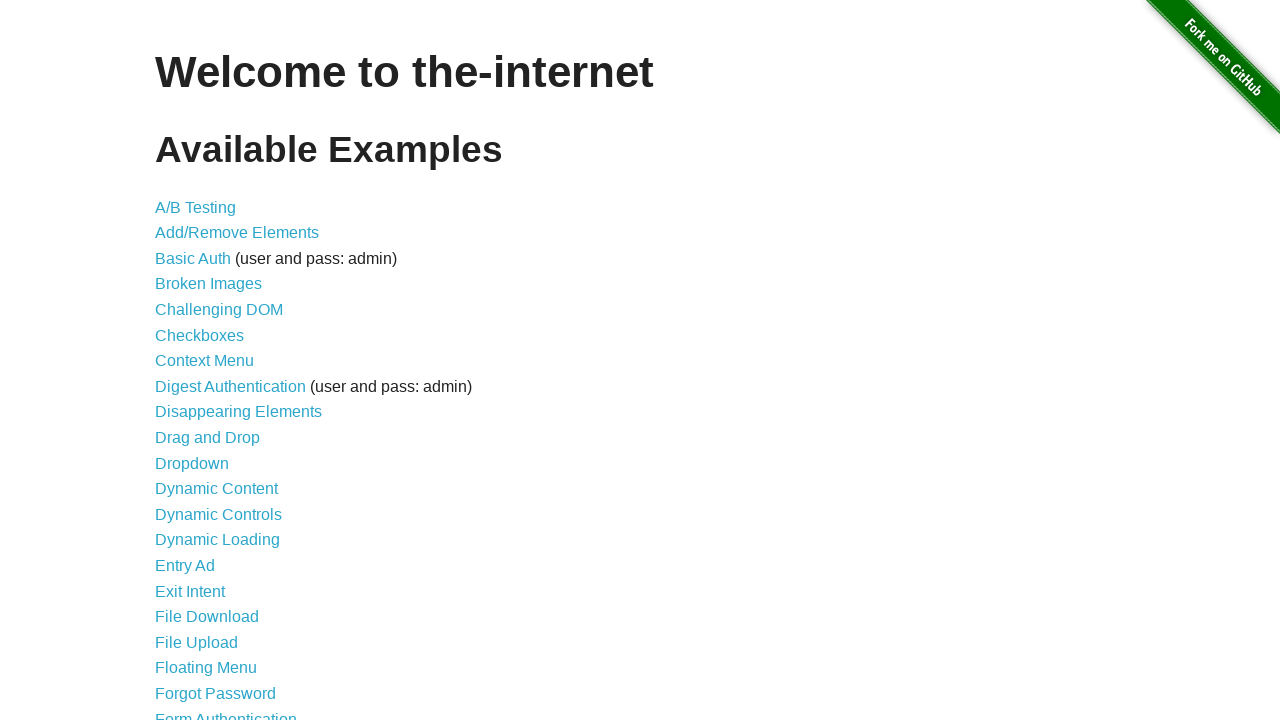

Clicked on Form Authentication link at (226, 712) on xpath=//a[@href='/login']
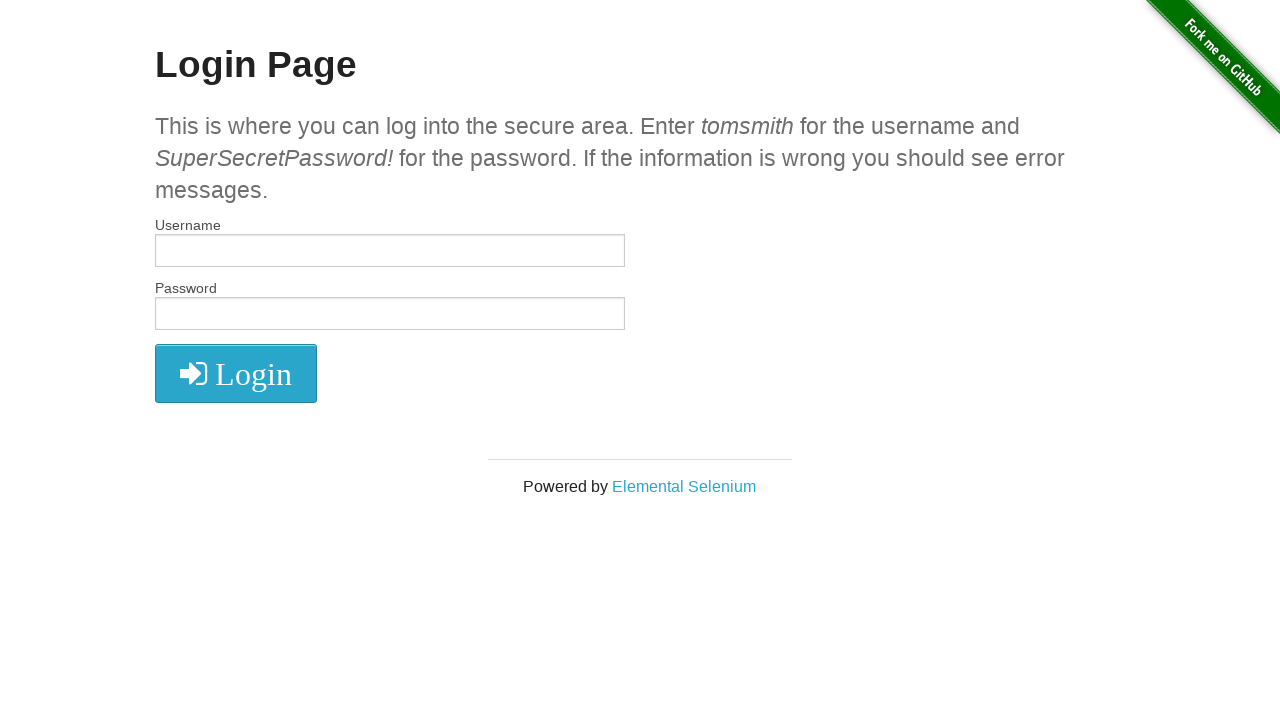

Verified URL is correct - navigated to Form Authentication page
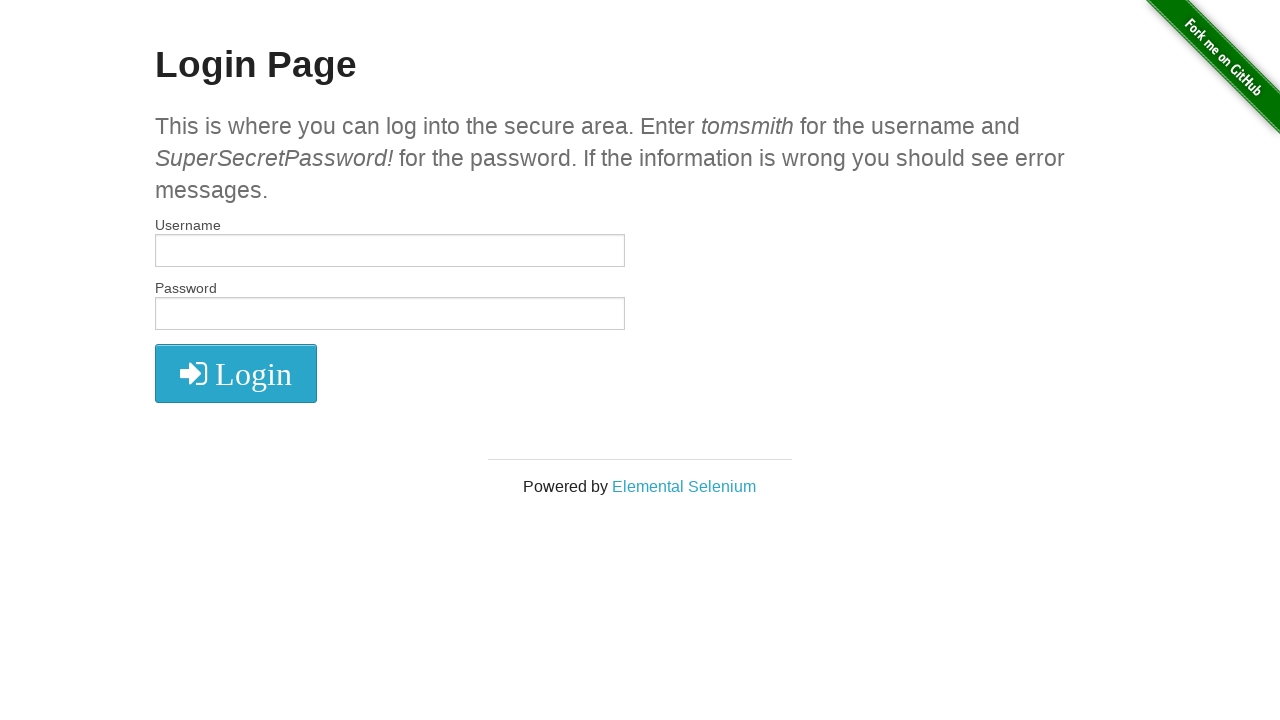

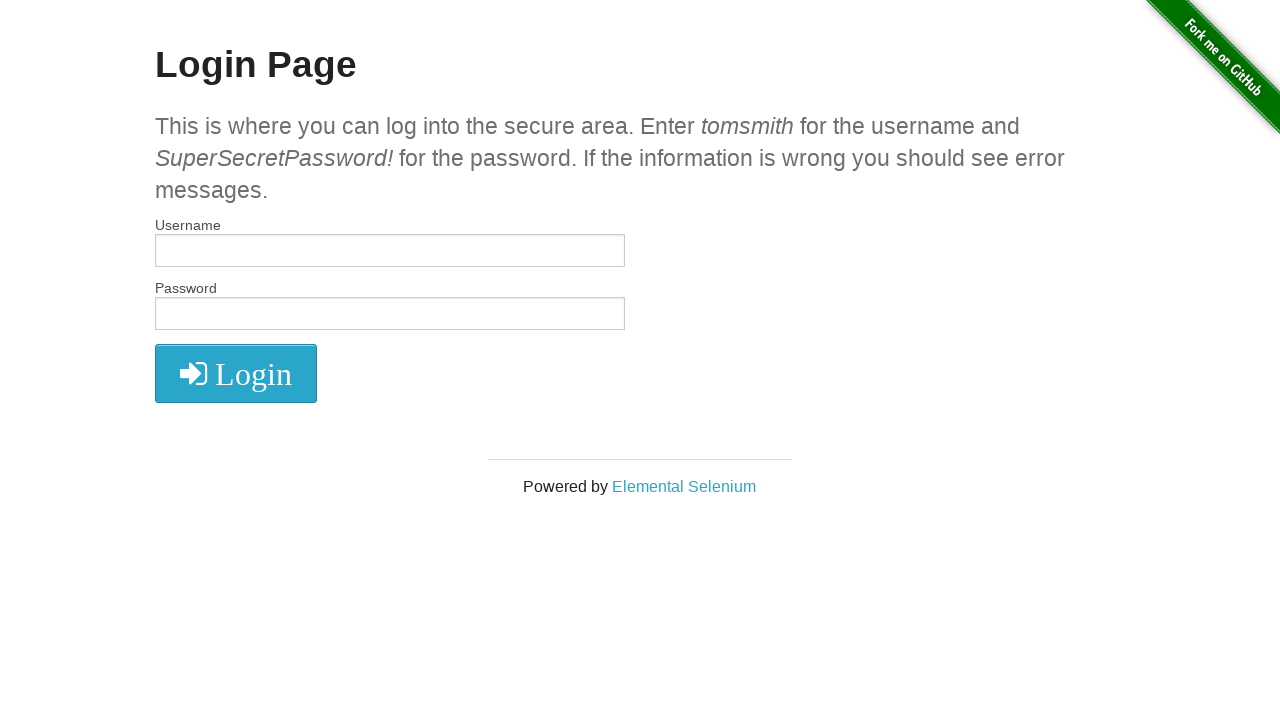